Tests JavaScript alert prompt functionality by clicking the prompt button, entering text in the alert dialog, accepting it, and verifying the result text displayed on the page

Starting URL: https://the-internet.herokuapp.com/javascript_alerts

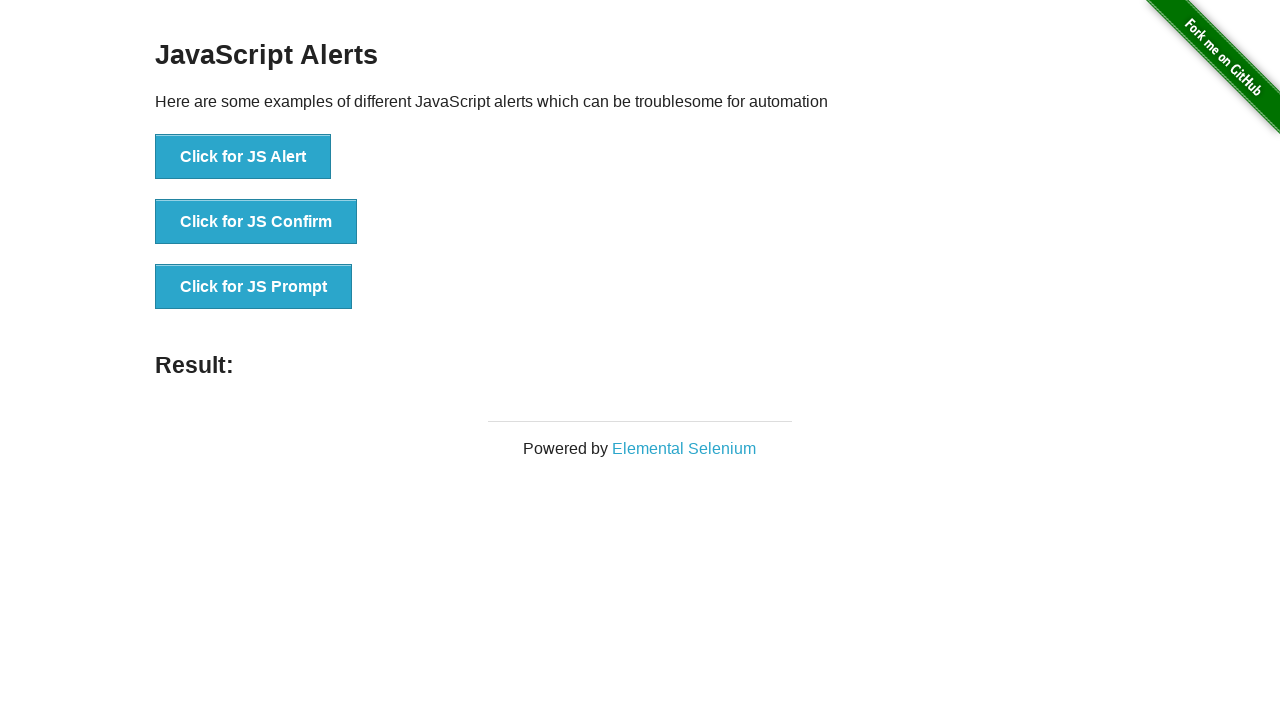

Clicked the JavaScript prompt button at (254, 287) on button[onclick='jsPrompt()']
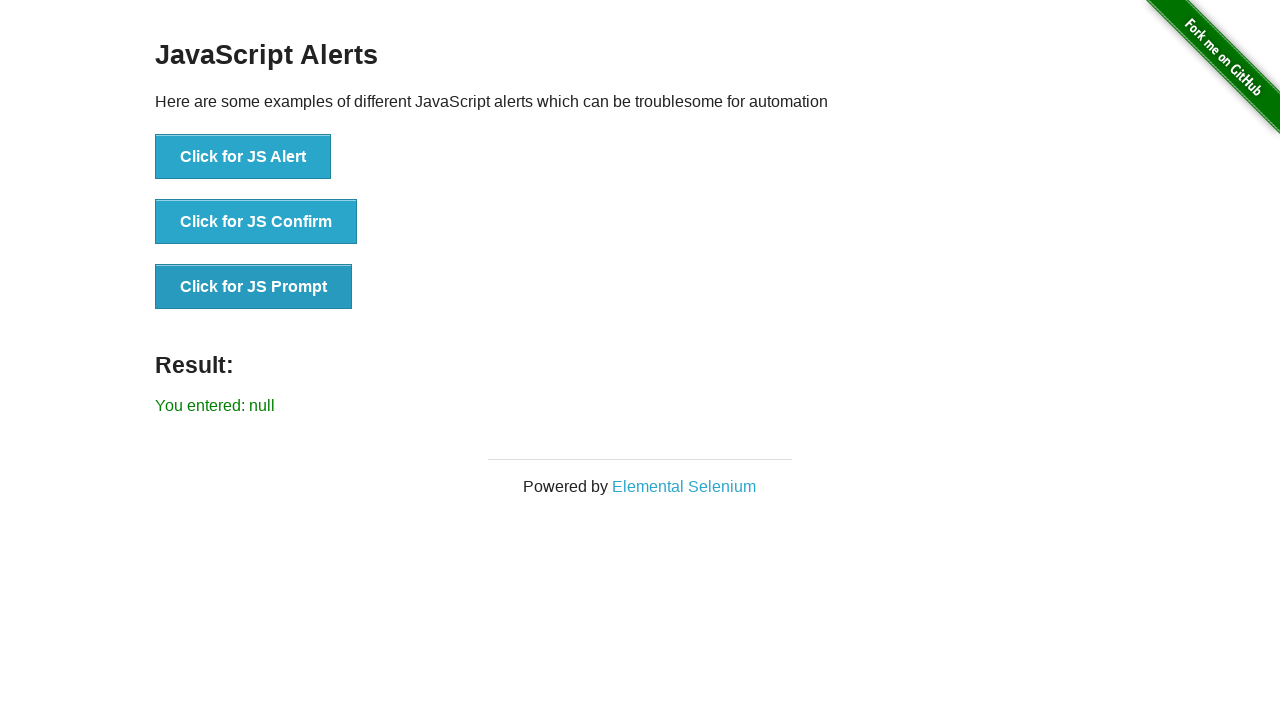

Set up dialog handler to accept prompt with text 'Saurabh'
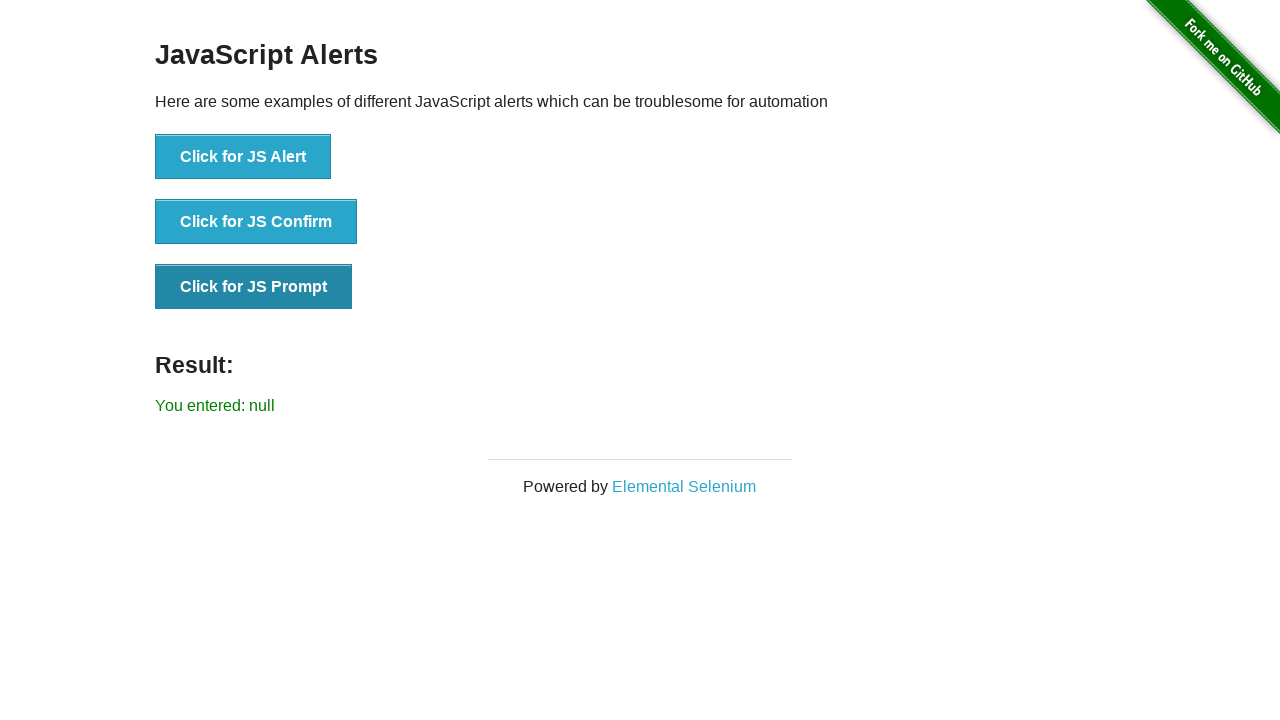

Result element appeared on the page
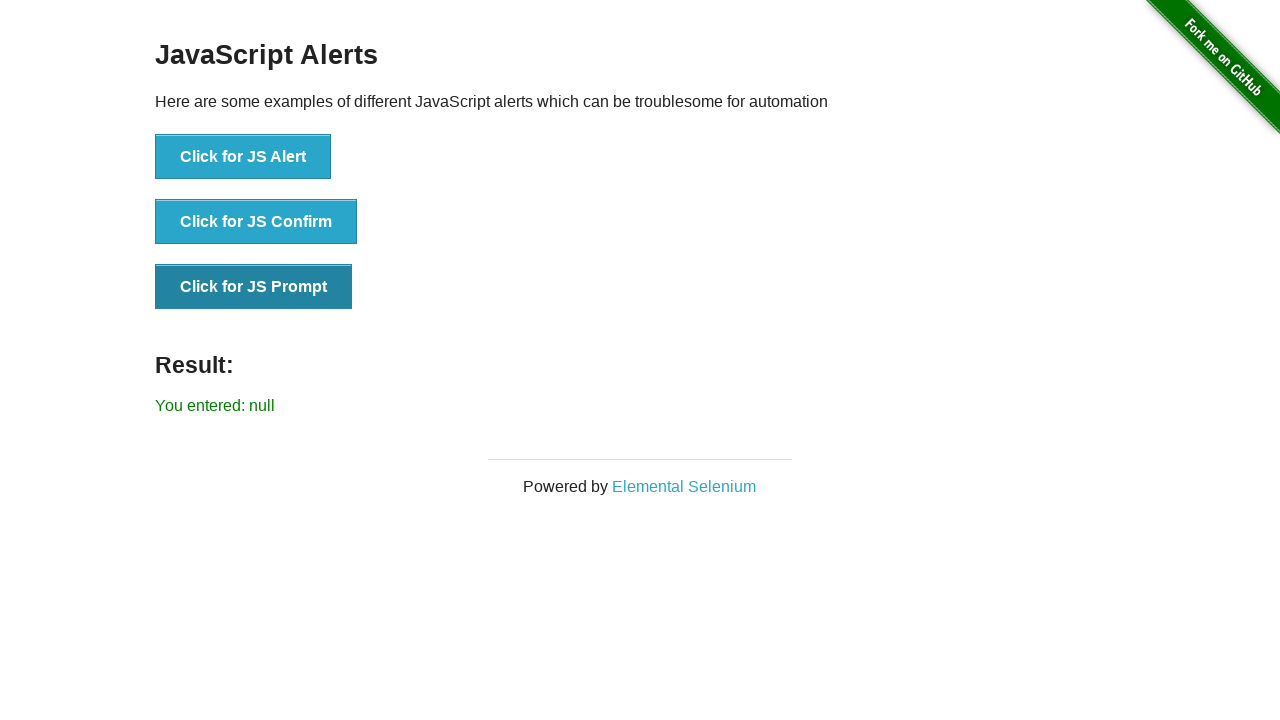

Retrieved result text: You entered: null
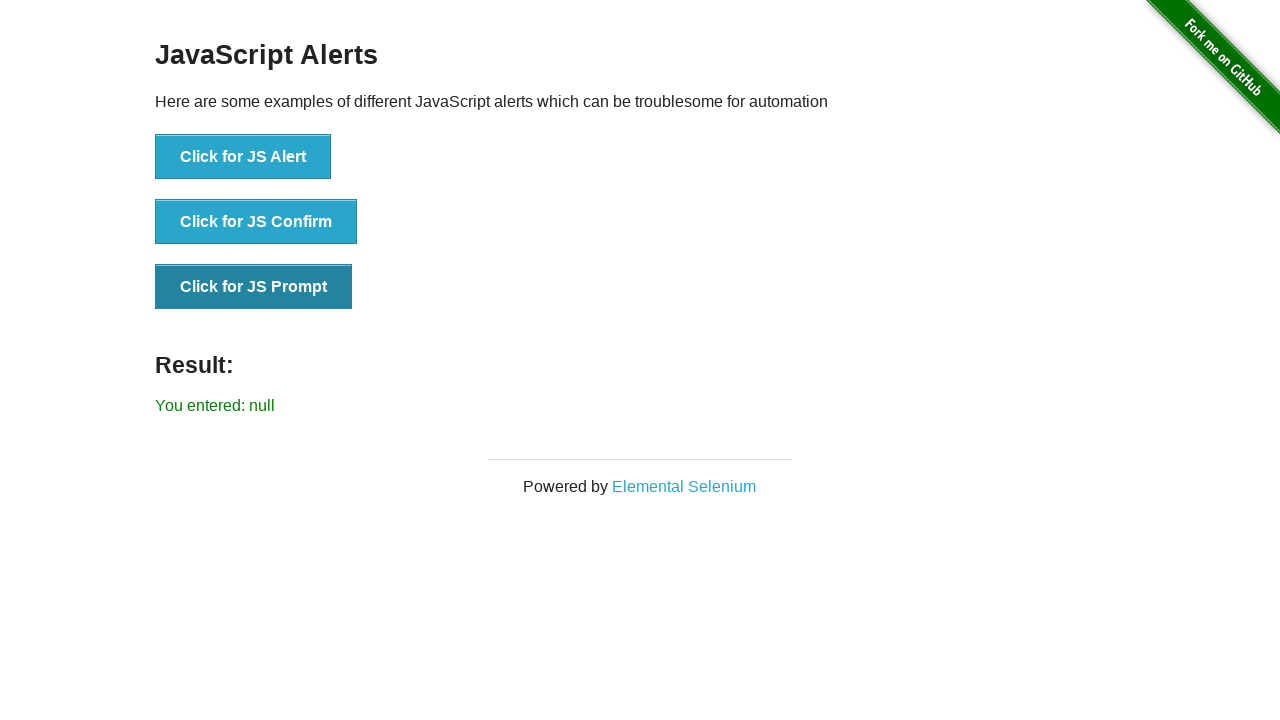

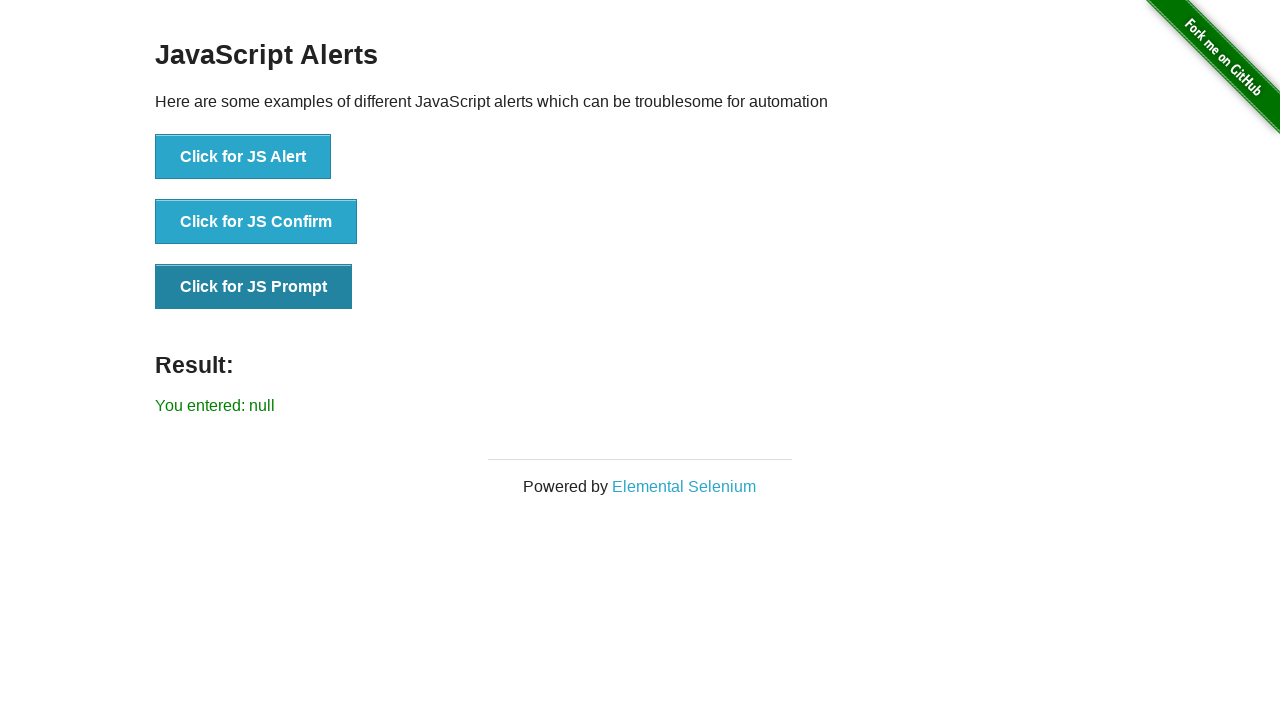